Opens the OTUS.ru homepage and verifies the page loads successfully

Starting URL: https://otus.ru/

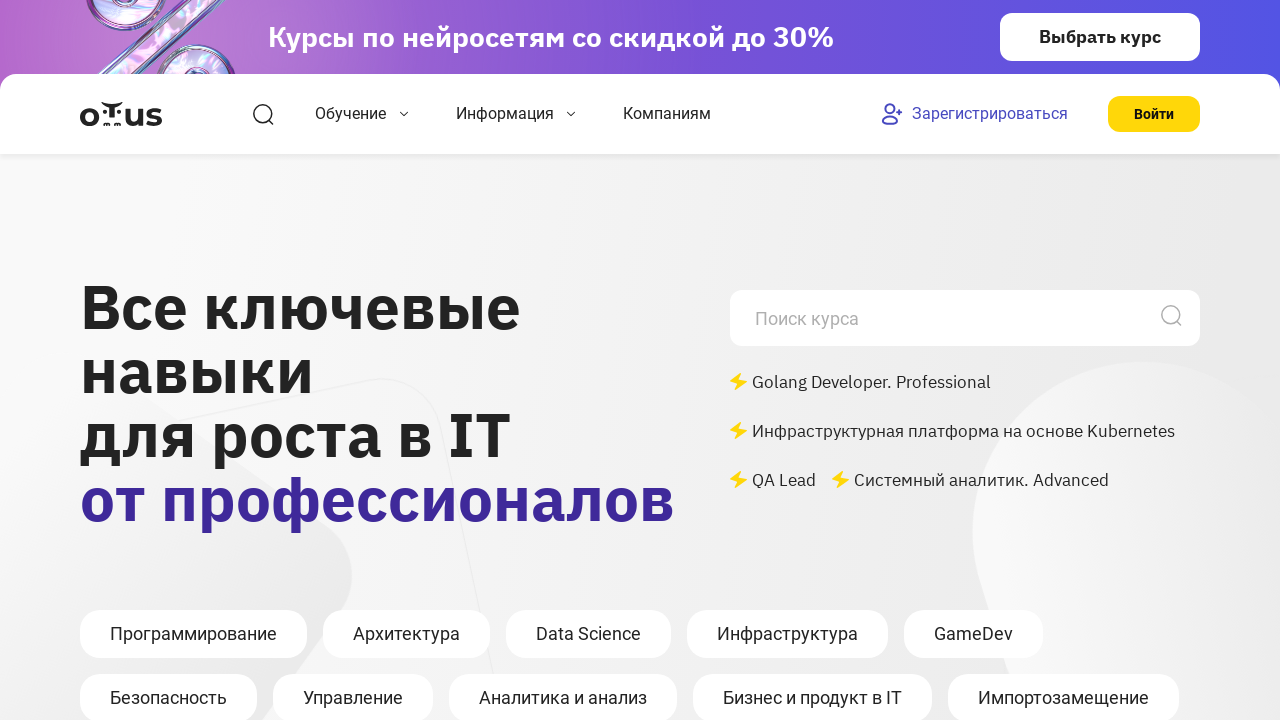

Waited for page DOM content to load
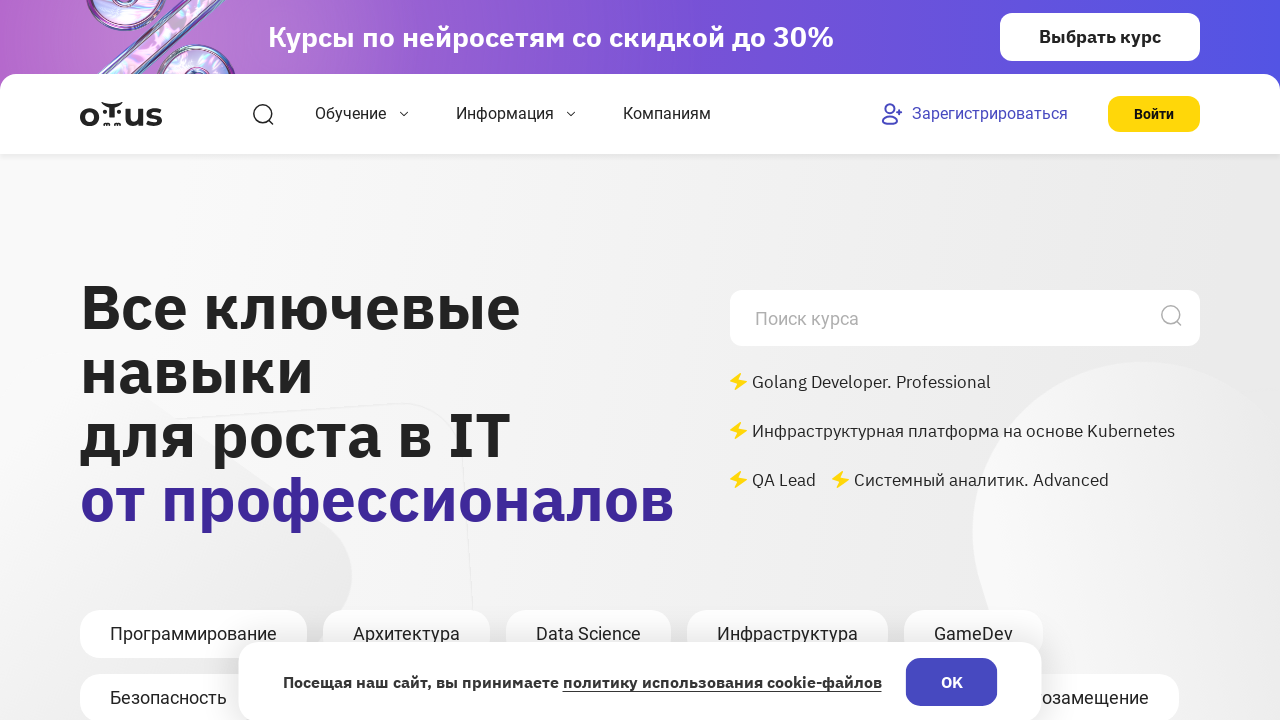

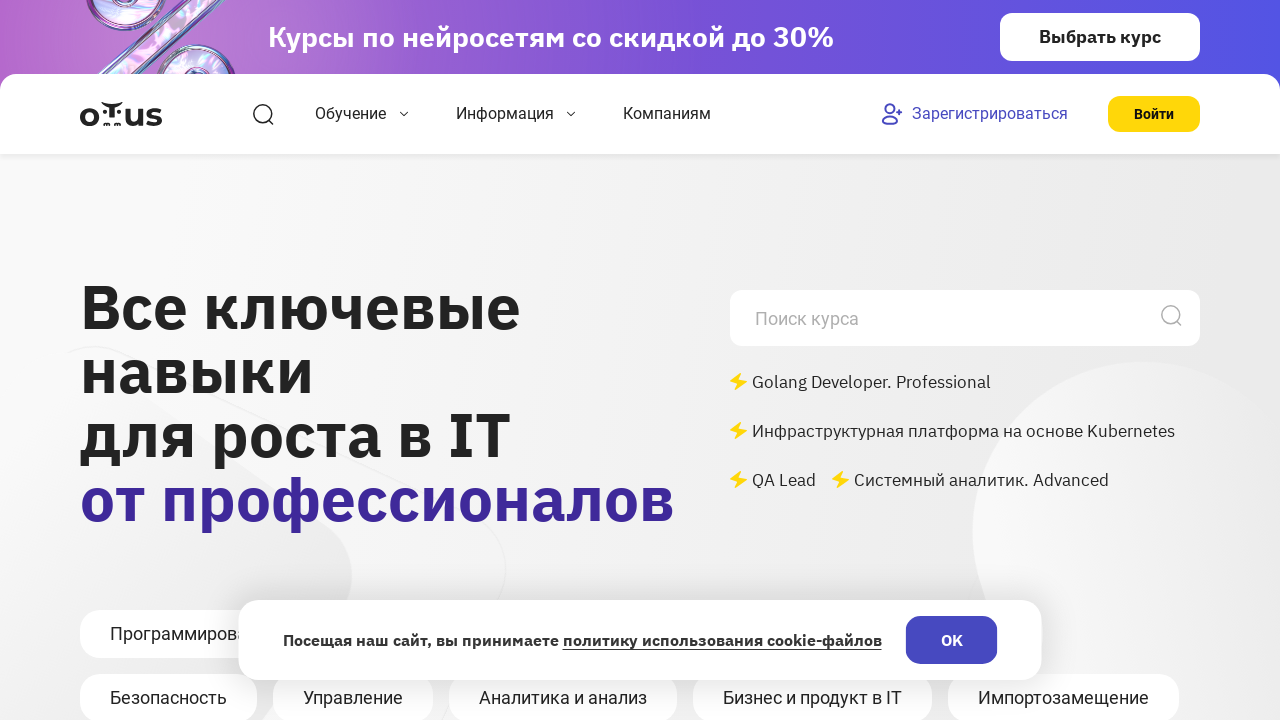